Tests multiplication on a web calculator by computing 20 × 4 and verifying the result is 80

Starting URL: http://www.calculatoria.com/

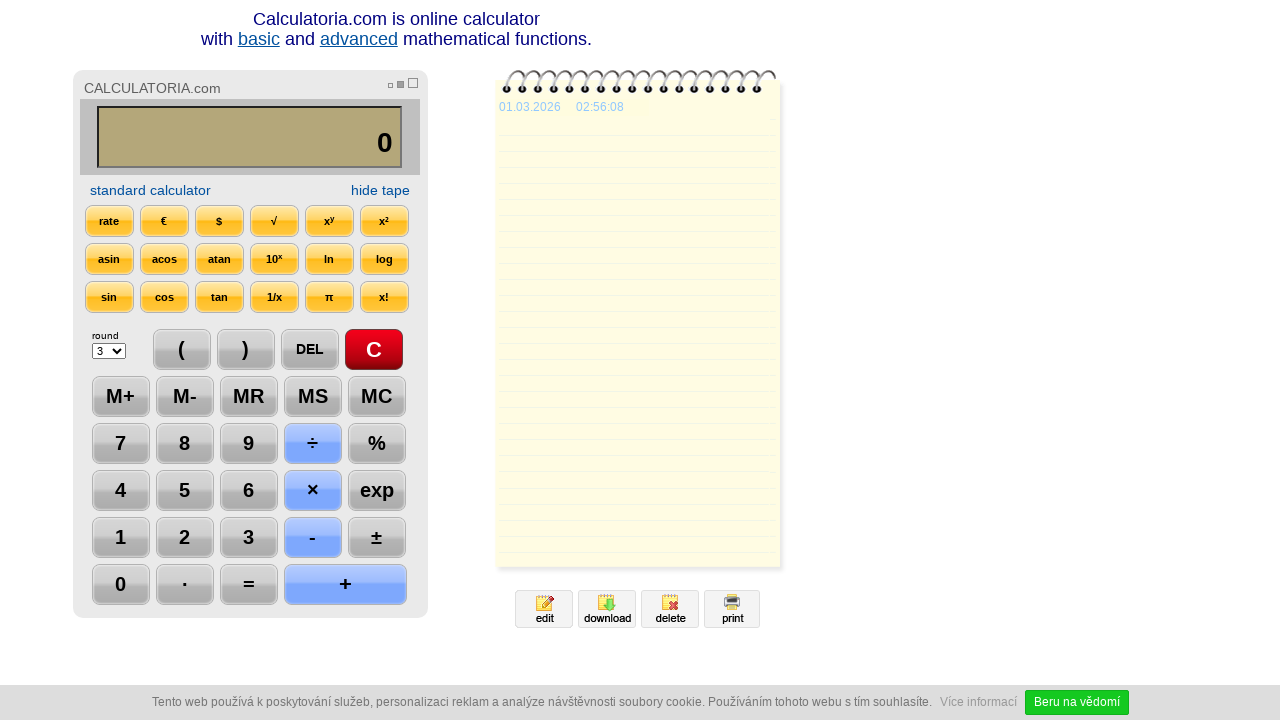

Clicked clear button to reset calculator display at (374, 350) on #btn27
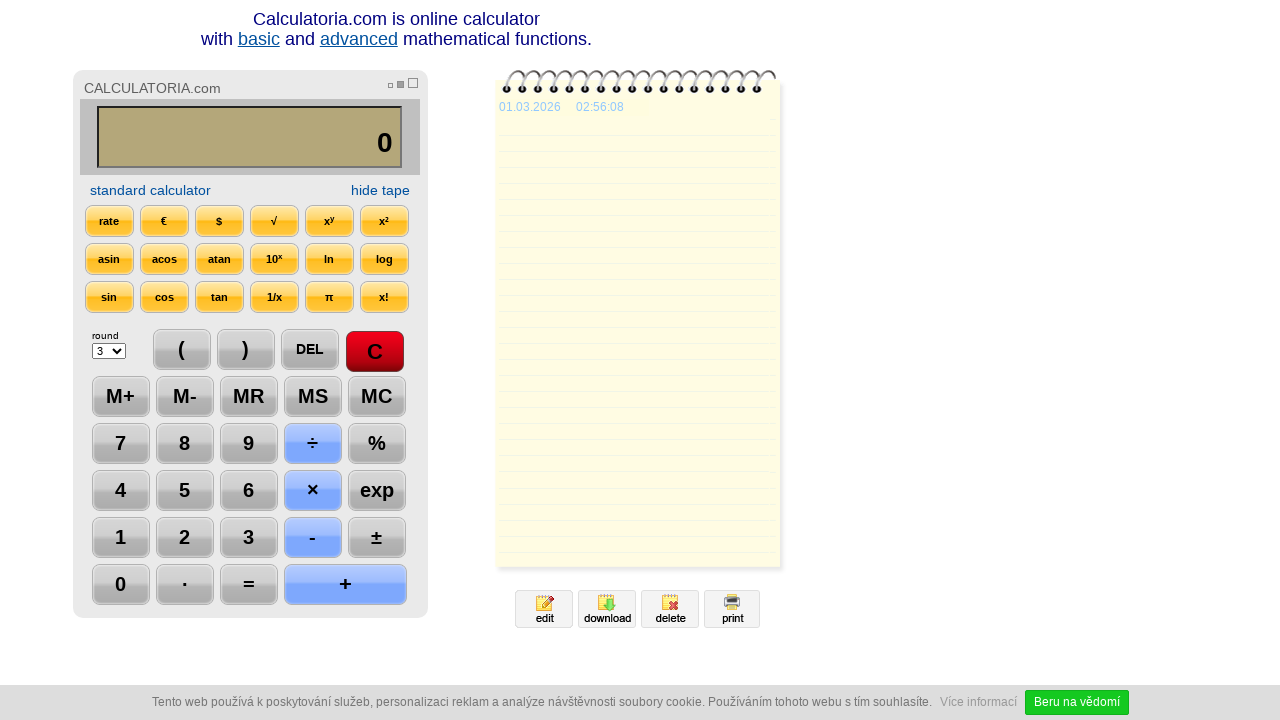

Clicked button 2 at (184, 538) on #btn98
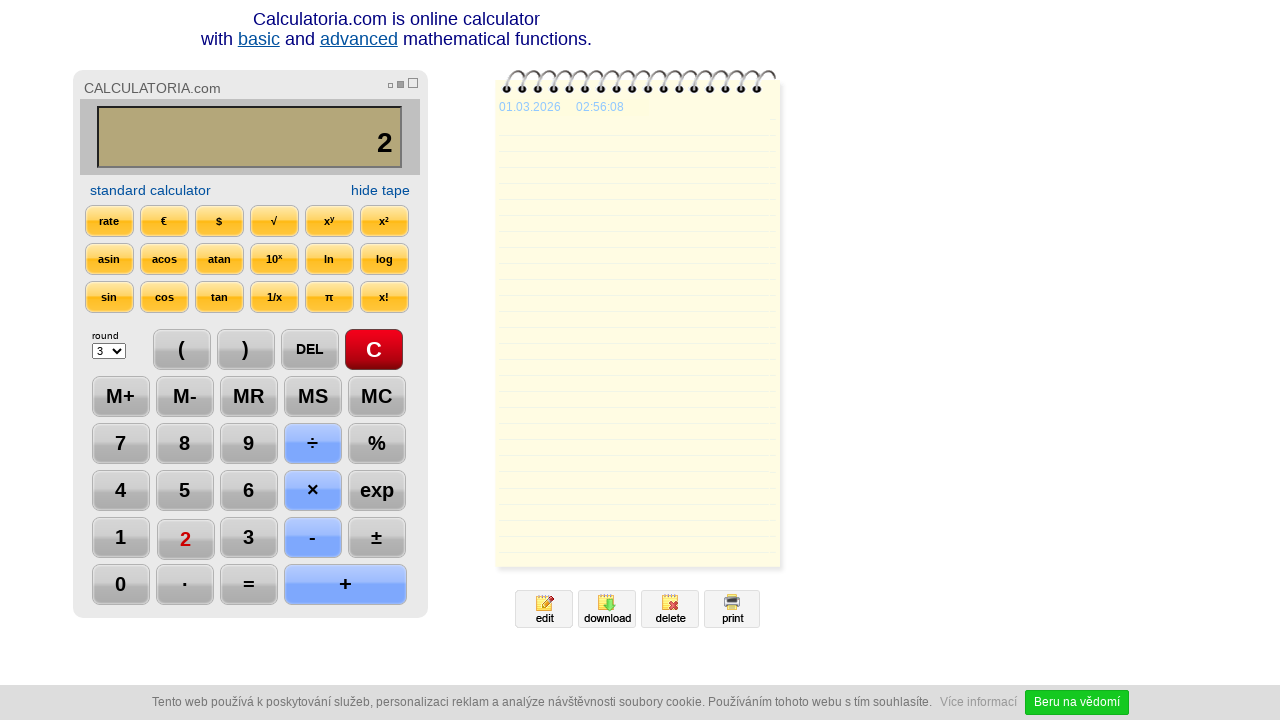

Clicked button 0 to complete entry of 20 at (120, 585) on #btn96
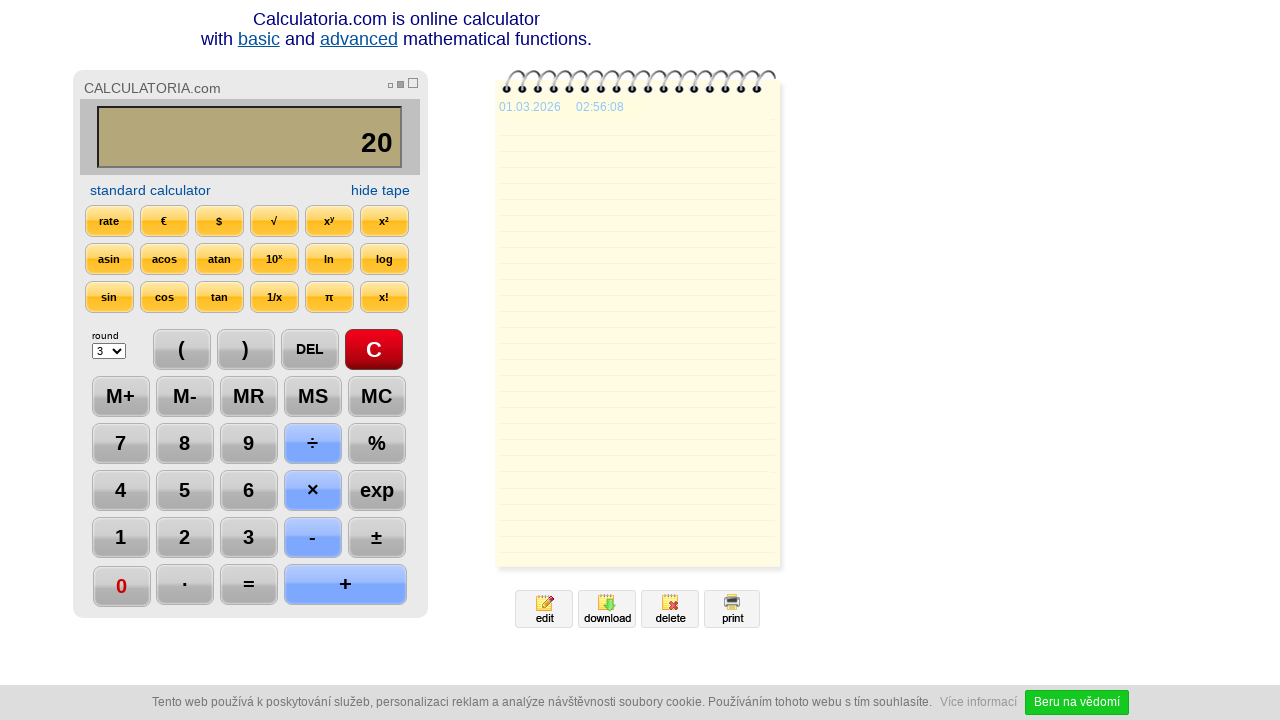

Clicked multiplication operator at (312, 491) on #btn106
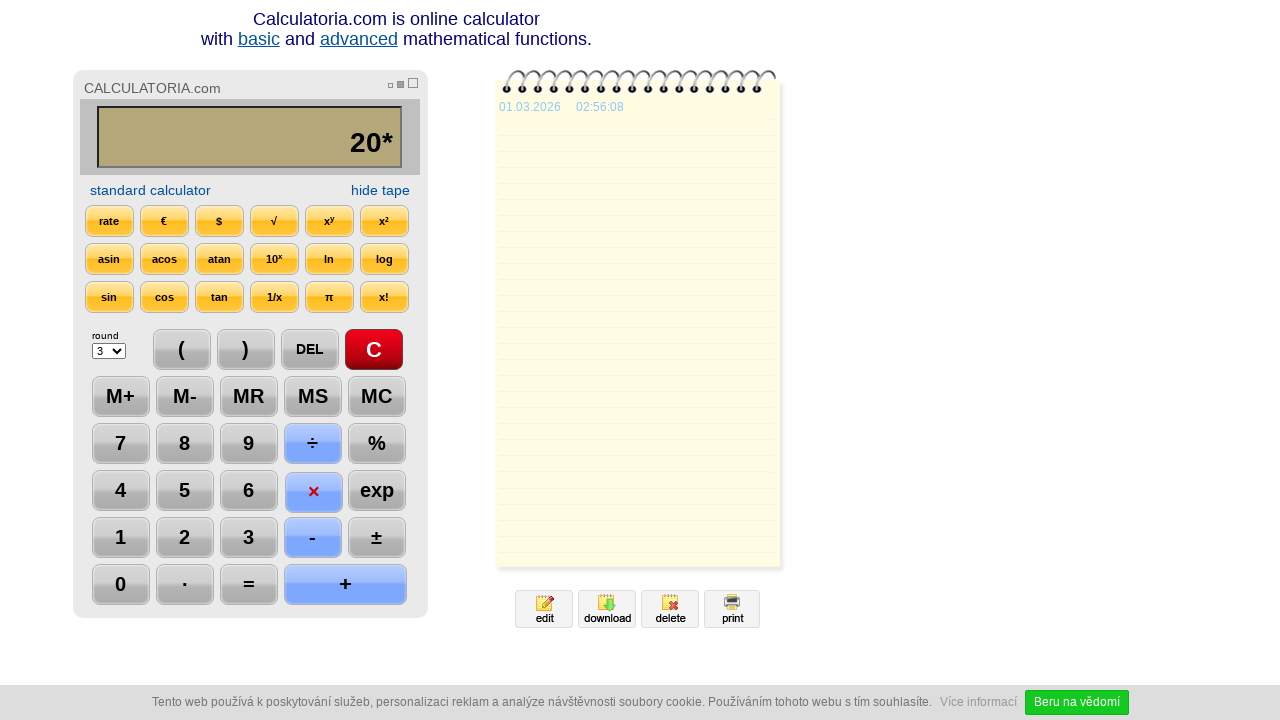

Clicked button 4 at (120, 491) on #btn100
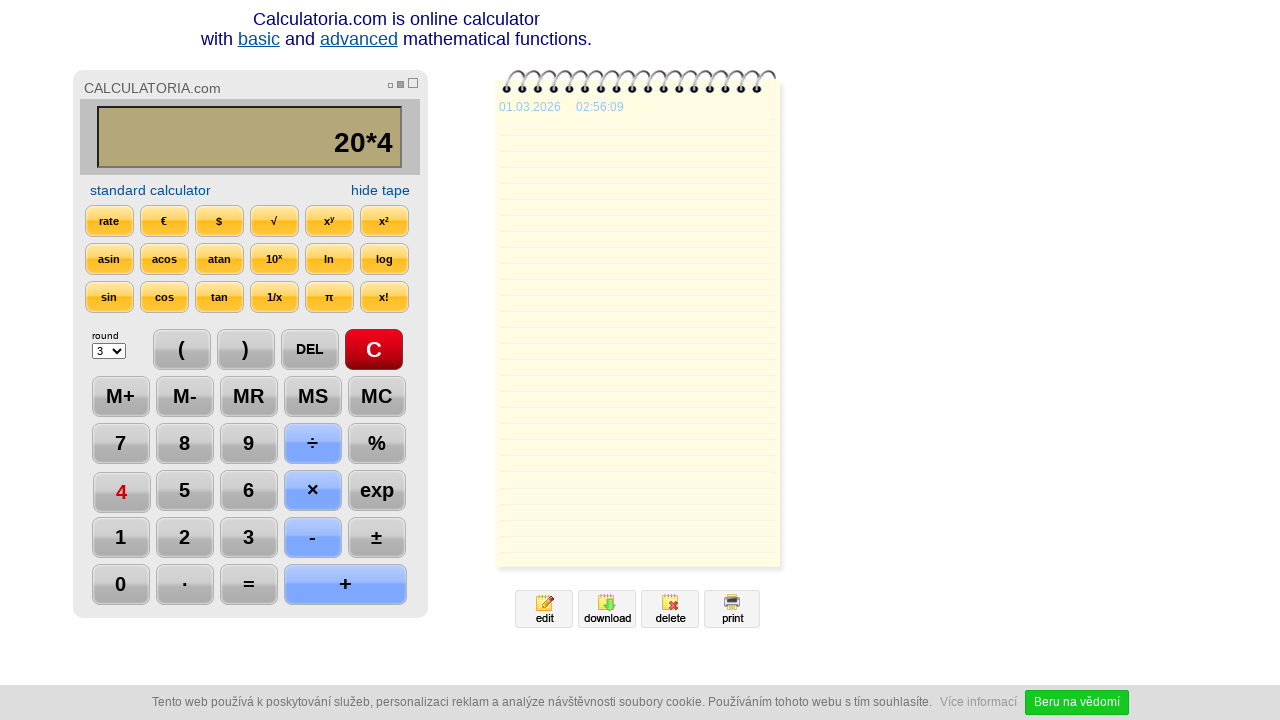

Clicked equals button to compute 20 × 4 at (248, 585) on #btn13
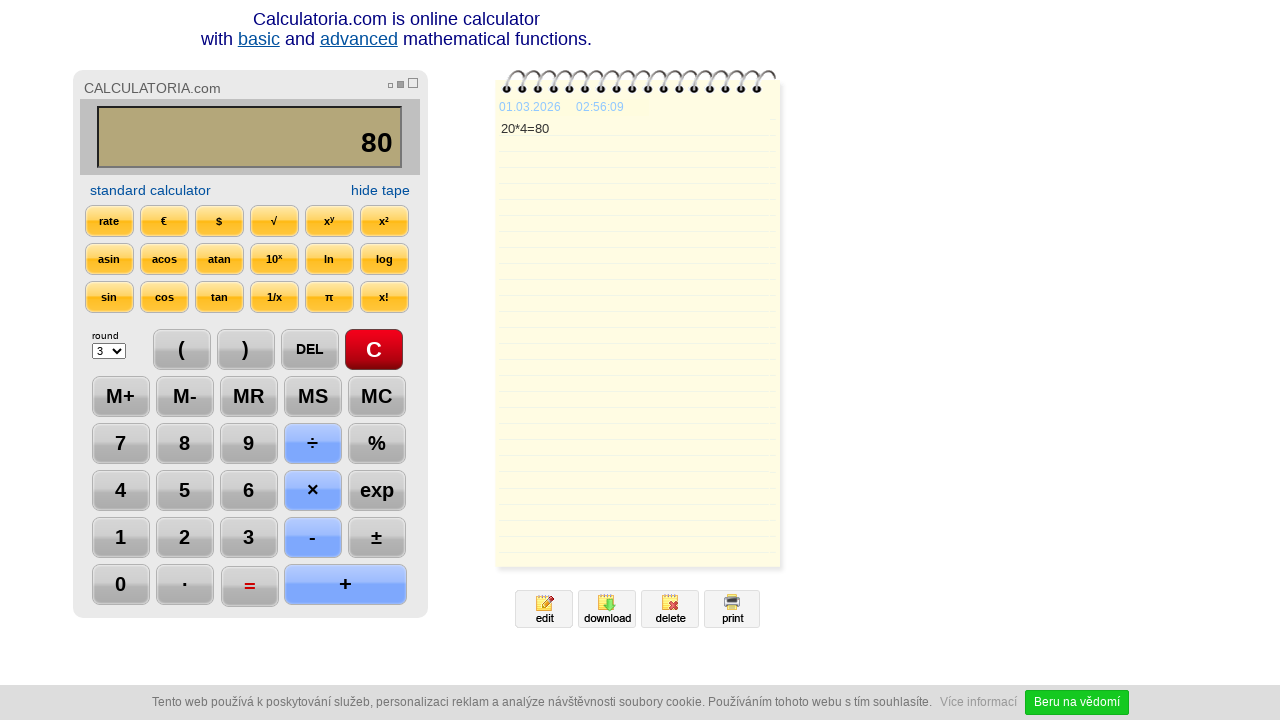

Verified that calculator result equals 80
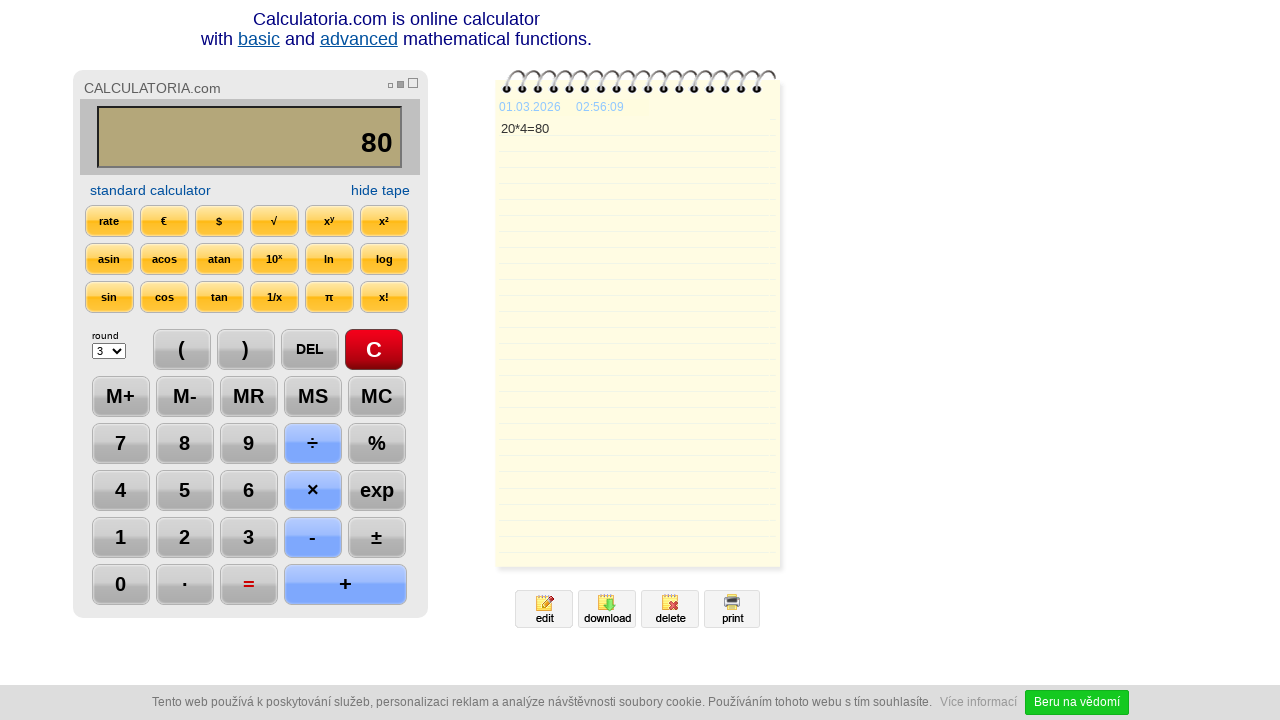

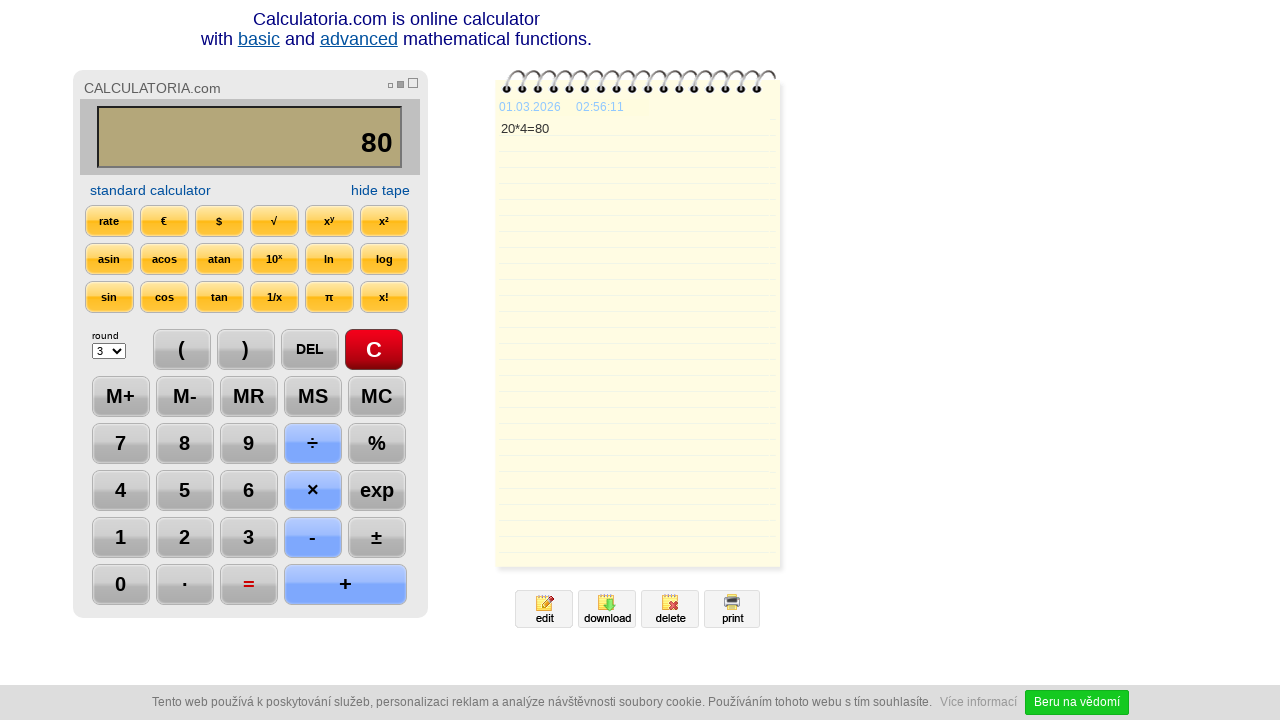